Tests that edits are saved when the input field loses focus (blur event)

Starting URL: https://demo.playwright.dev/todomvc

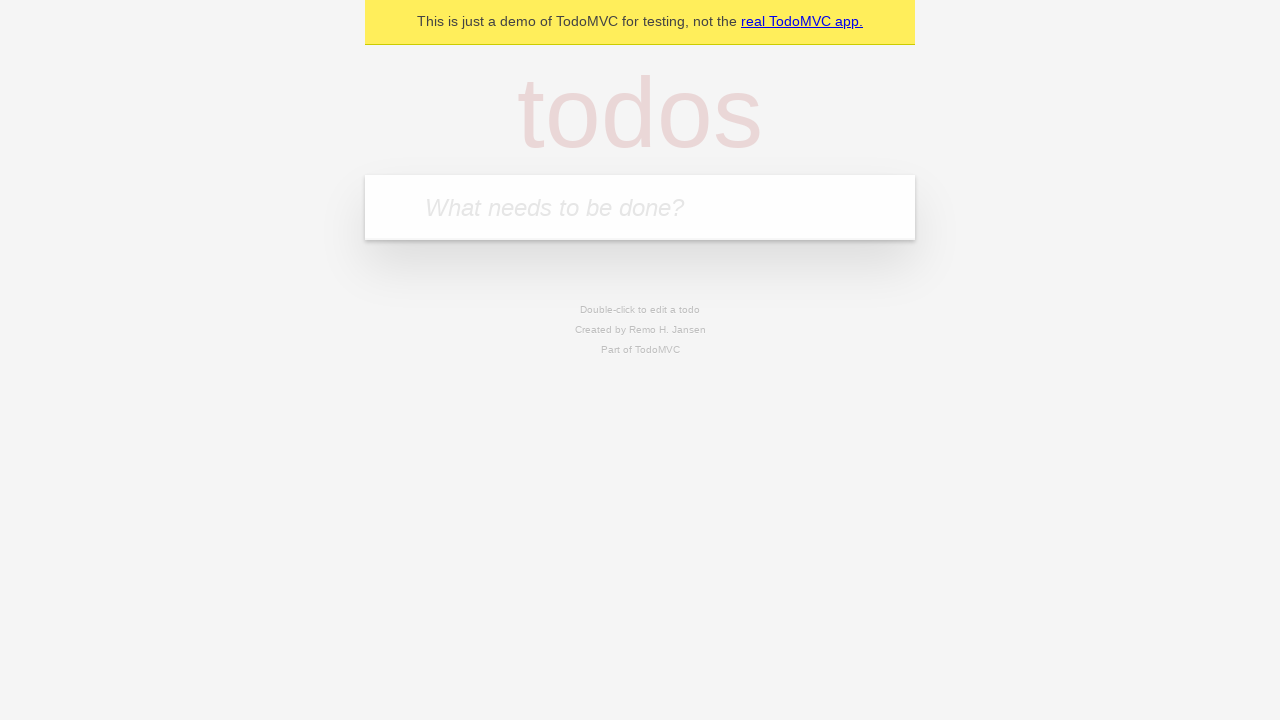

Filled new todo input with 'buy some cheese' on internal:attr=[placeholder="What needs to be done?"i]
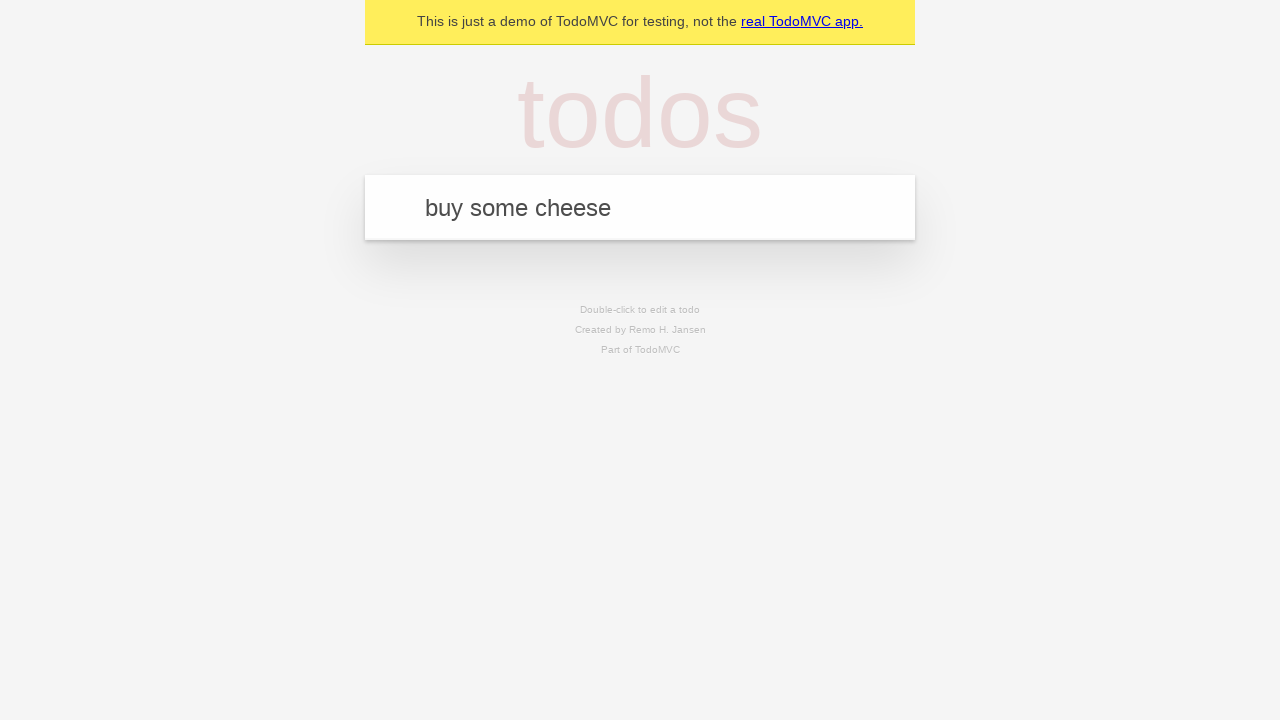

Pressed Enter to create first todo on internal:attr=[placeholder="What needs to be done?"i]
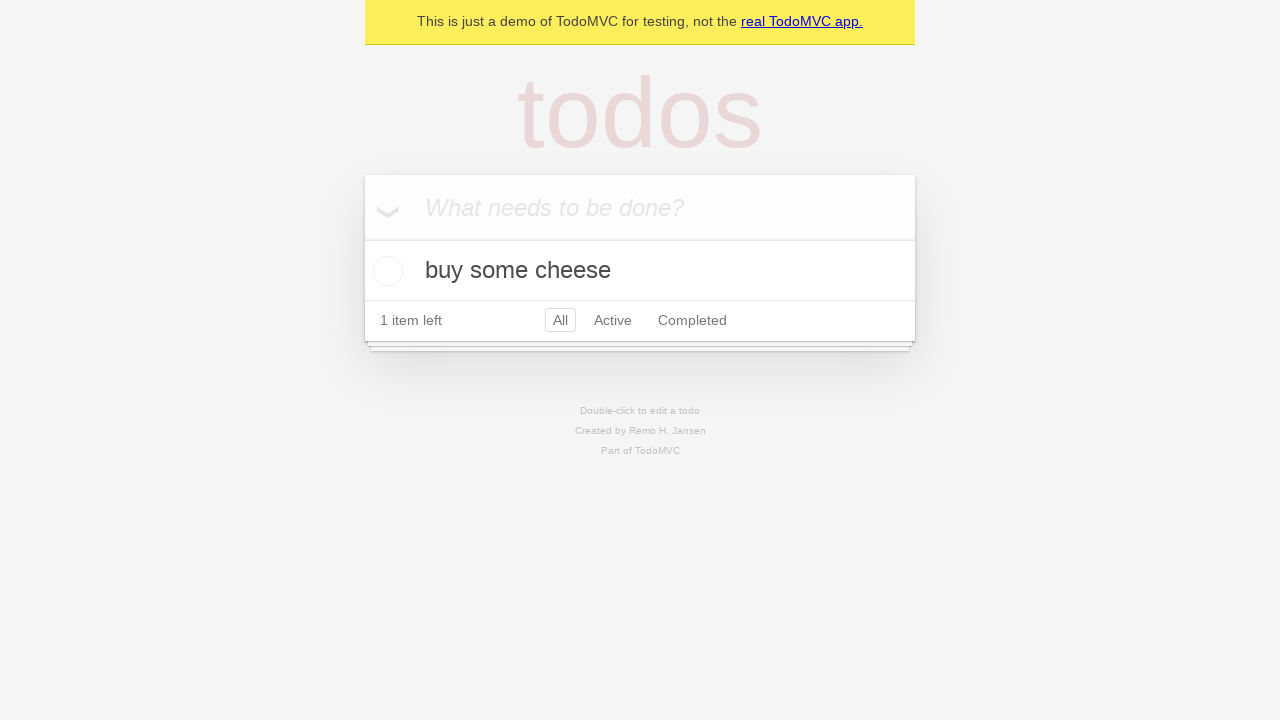

Filled new todo input with 'feed the cat' on internal:attr=[placeholder="What needs to be done?"i]
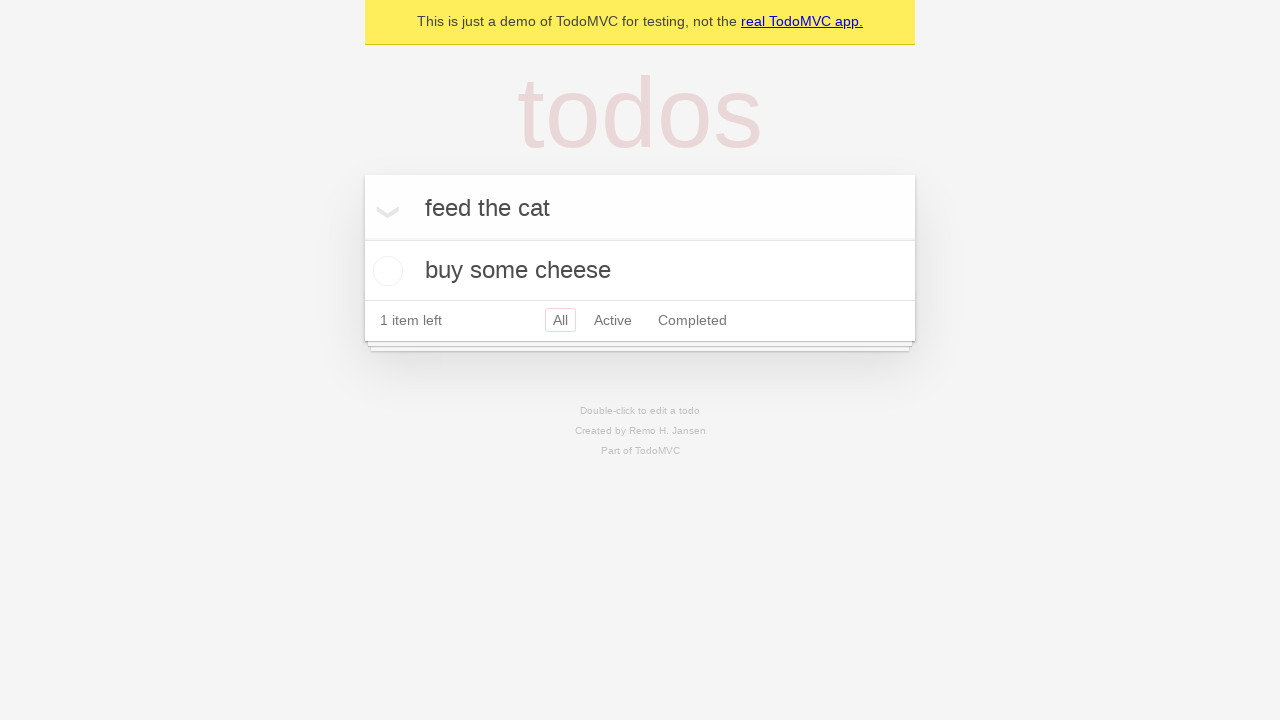

Pressed Enter to create second todo on internal:attr=[placeholder="What needs to be done?"i]
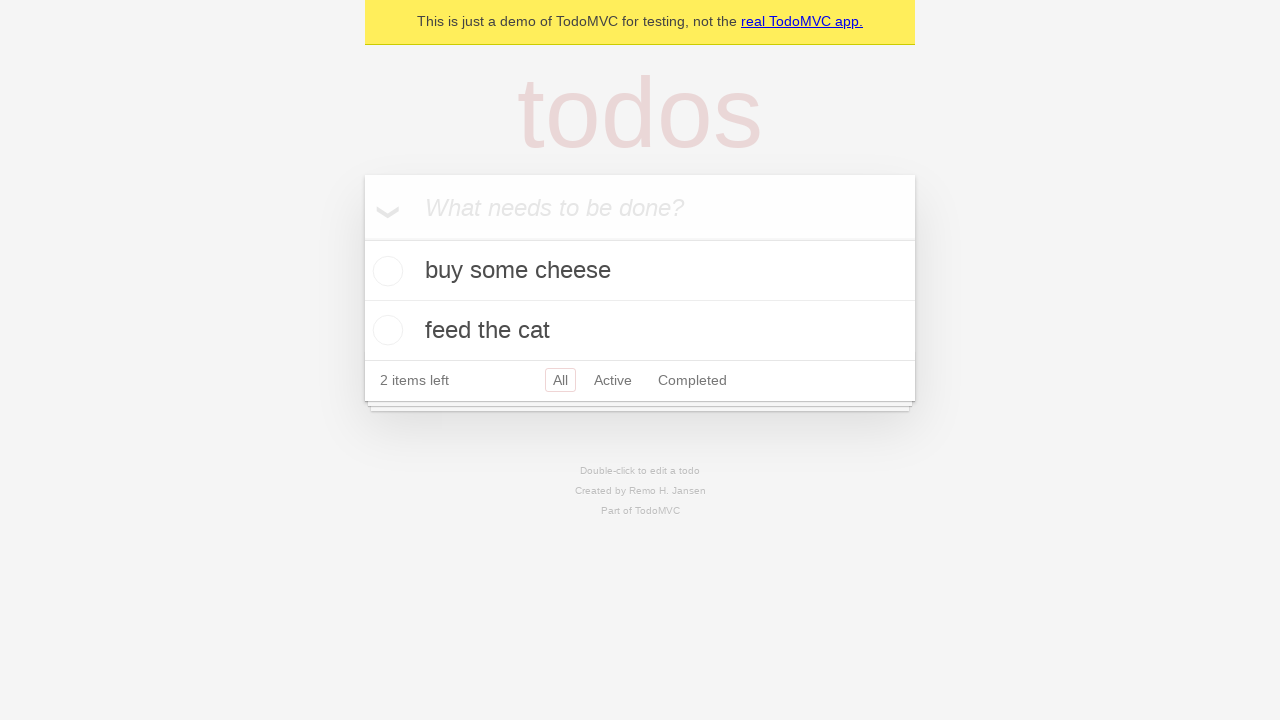

Filled new todo input with 'book a doctors appointment' on internal:attr=[placeholder="What needs to be done?"i]
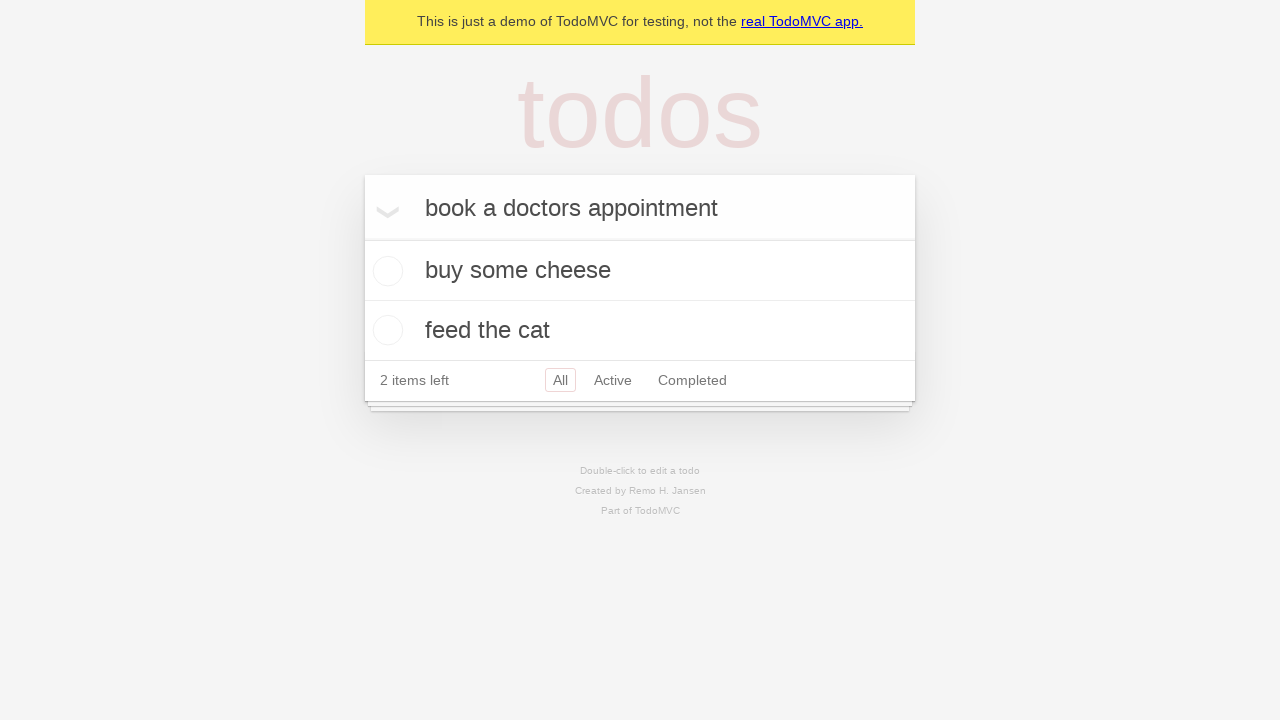

Pressed Enter to create third todo on internal:attr=[placeholder="What needs to be done?"i]
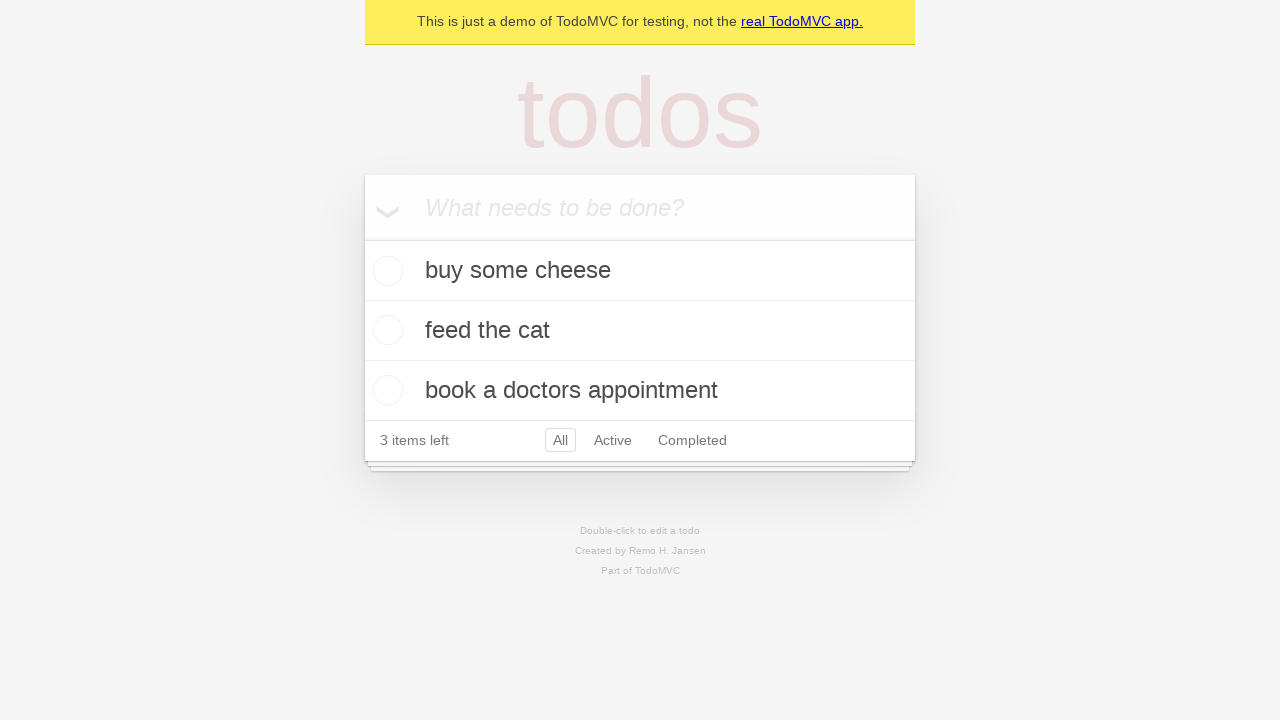

Double-clicked second todo item to enter edit mode at (640, 331) on internal:testid=[data-testid="todo-item"s] >> nth=1
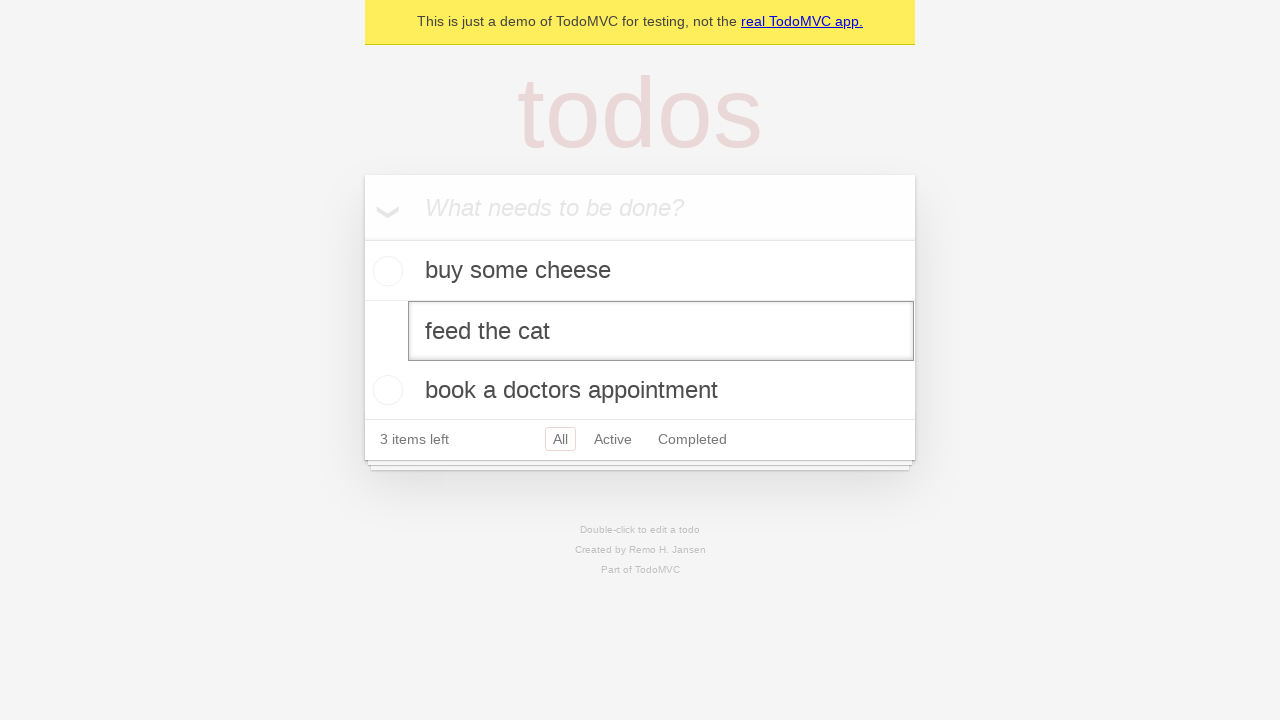

Filled edit field with 'buy some sausages' on internal:testid=[data-testid="todo-item"s] >> nth=1 >> internal:role=textbox[nam
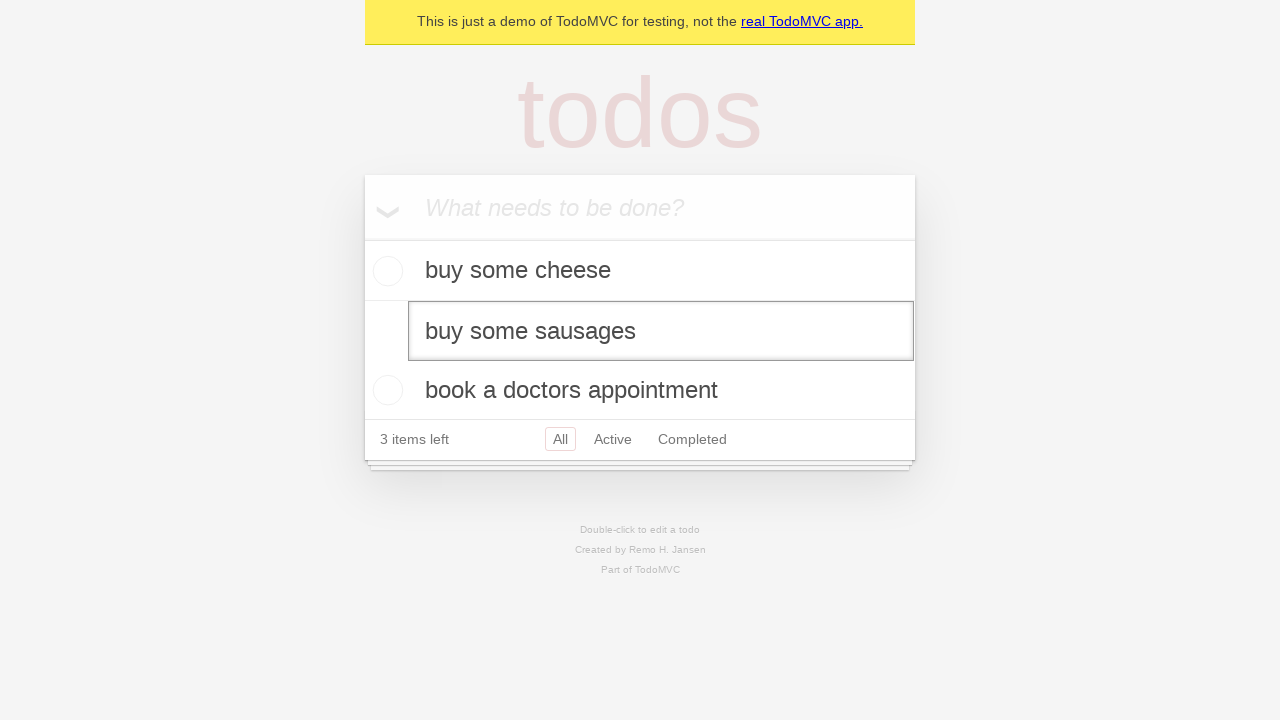

Dispatched blur event on edit field to trigger save
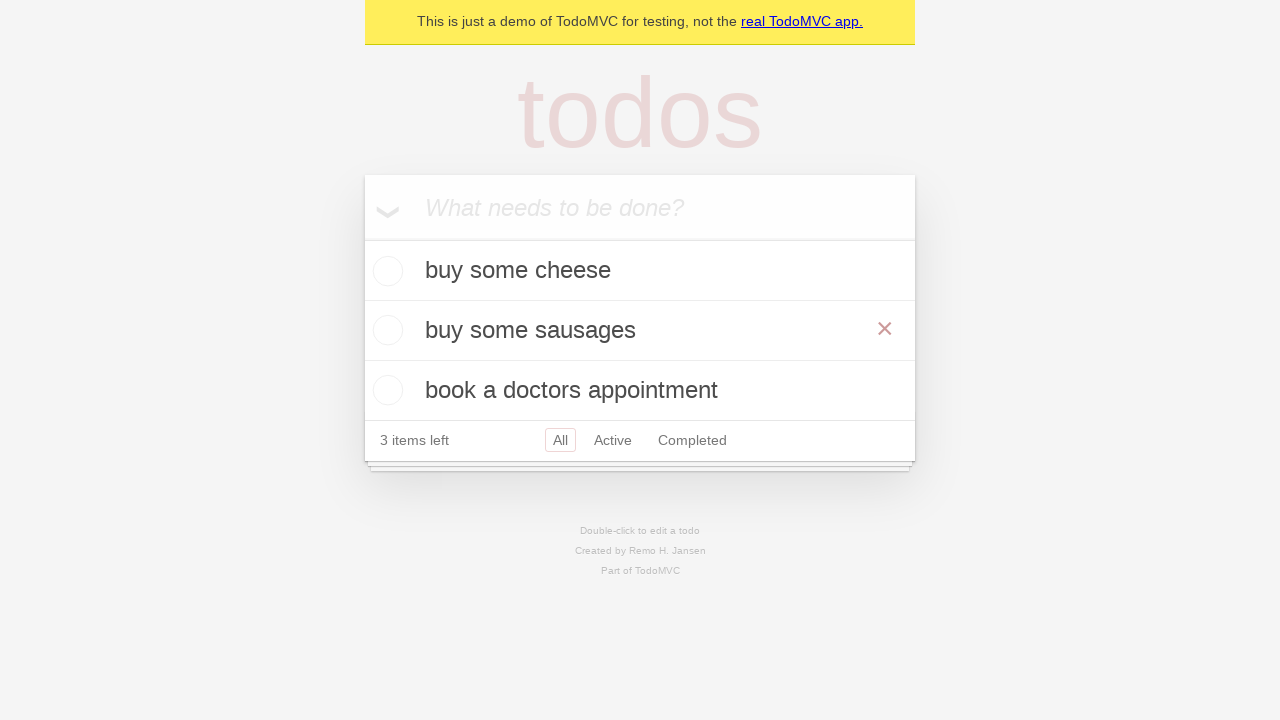

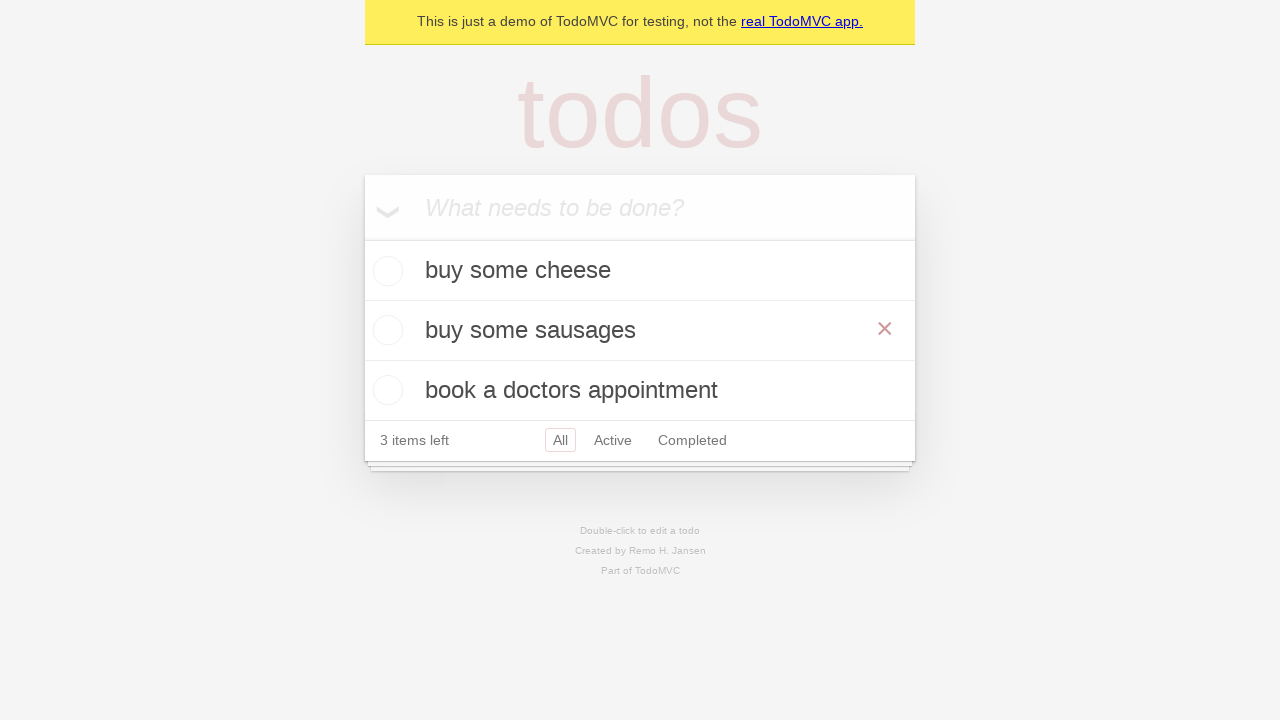